Scrolls to the Terms link in the footer and clicks on it

Starting URL: https://4eshopping.com/ar

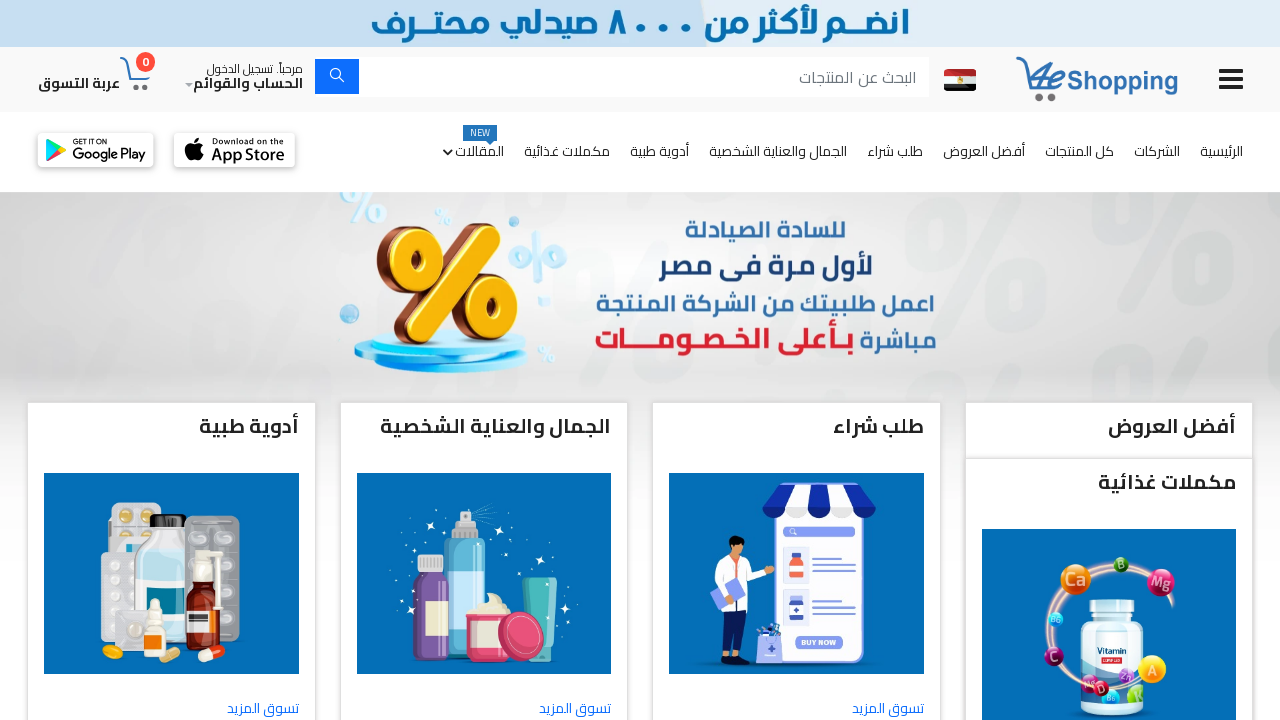

Located Terms link in footer
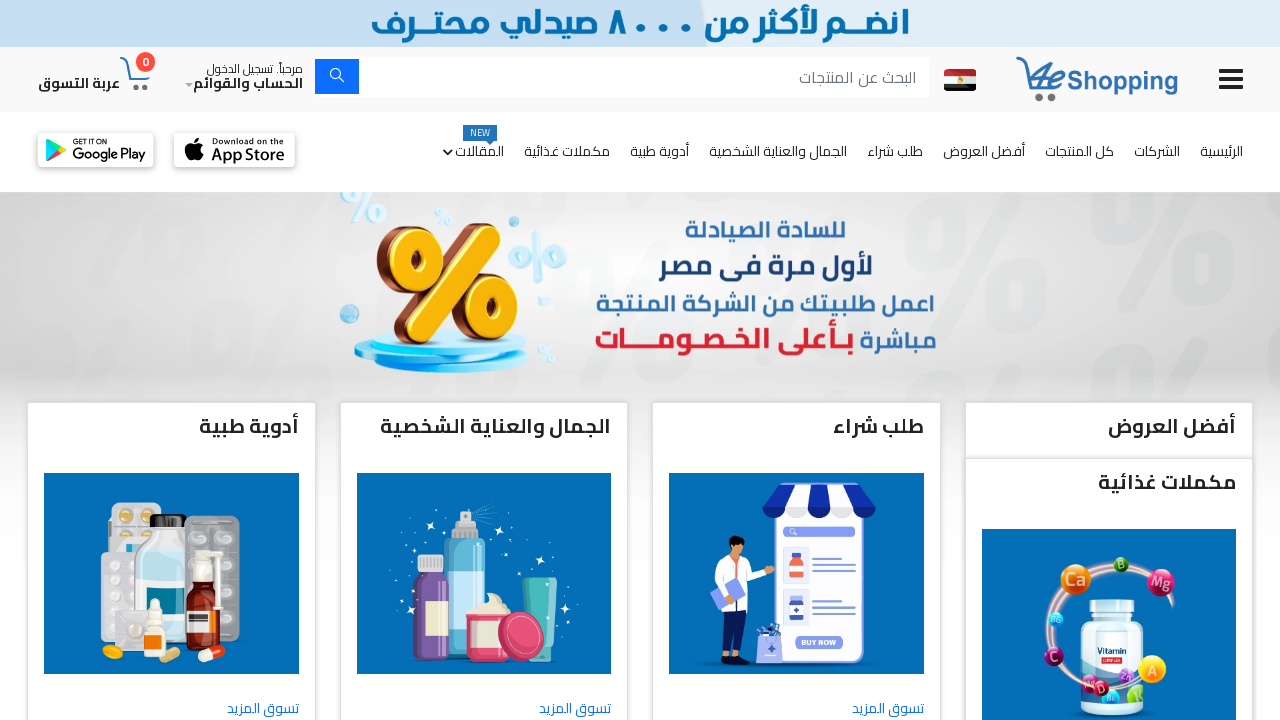

Scrolled to Terms link in footer
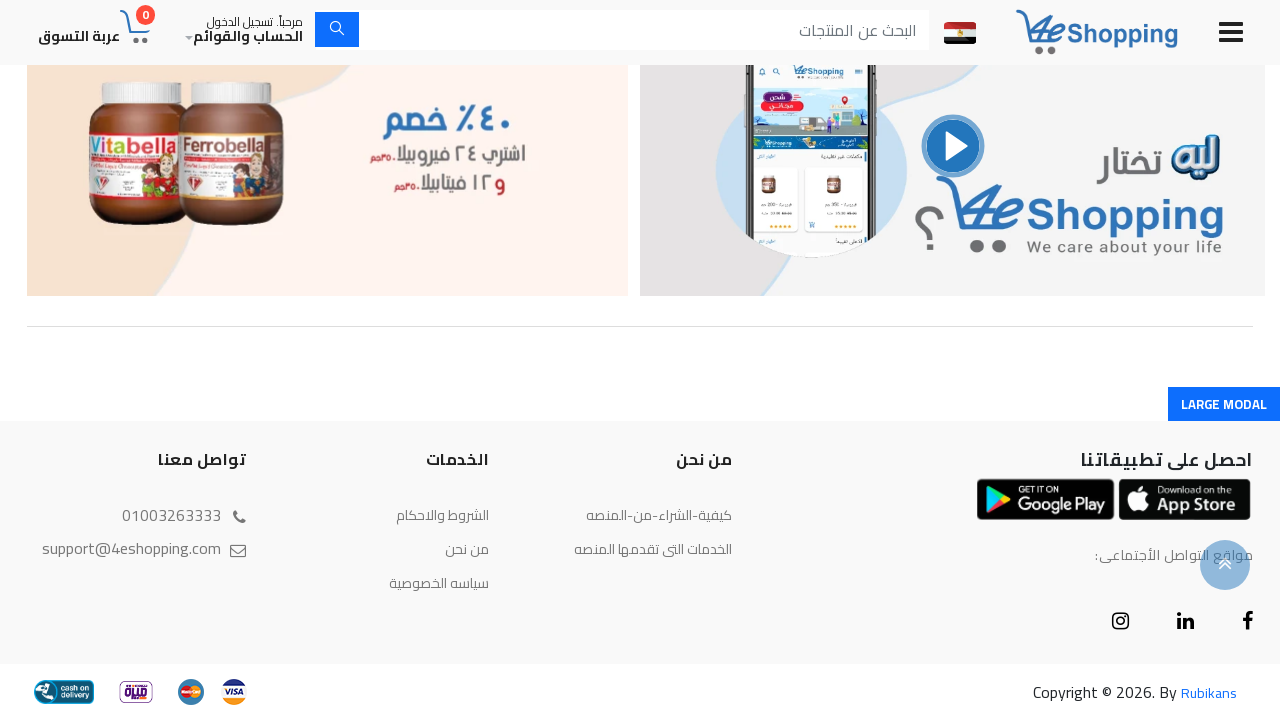

Clicked on Terms link at (443, 515) on xpath=/html/body/footer/section/div/div/div[3]/div/div[2]/ul/li[1]/a
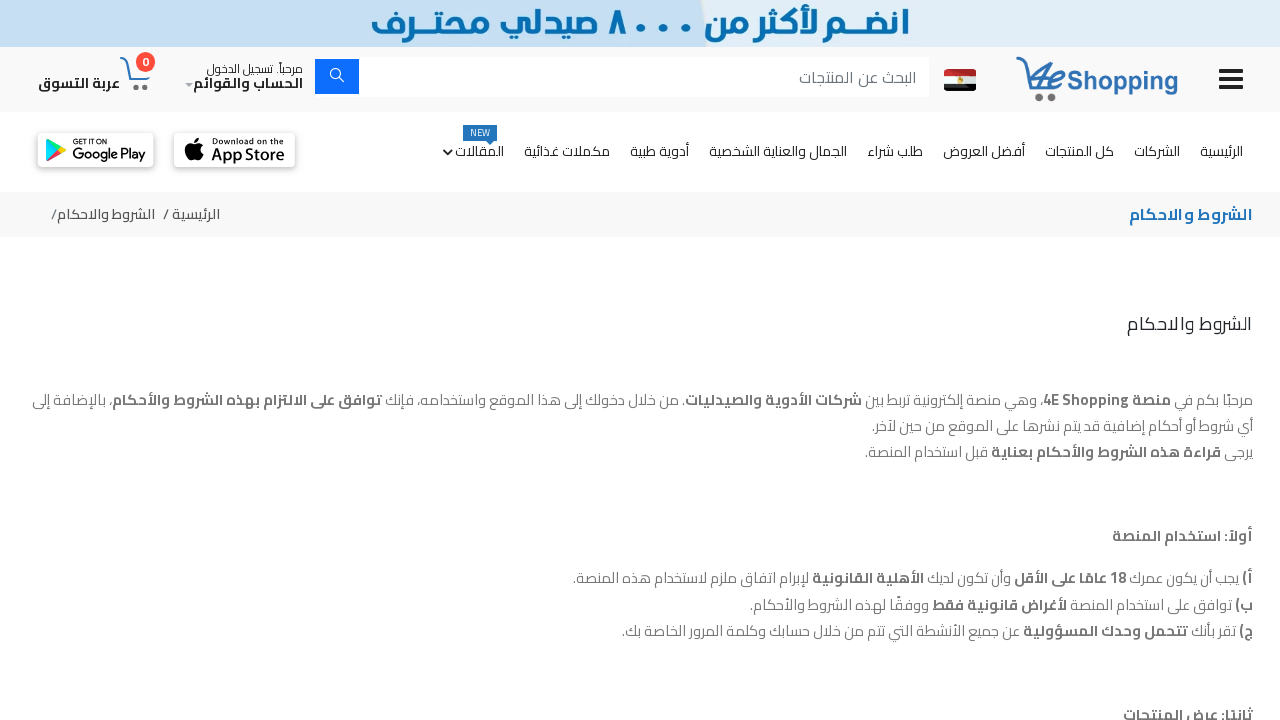

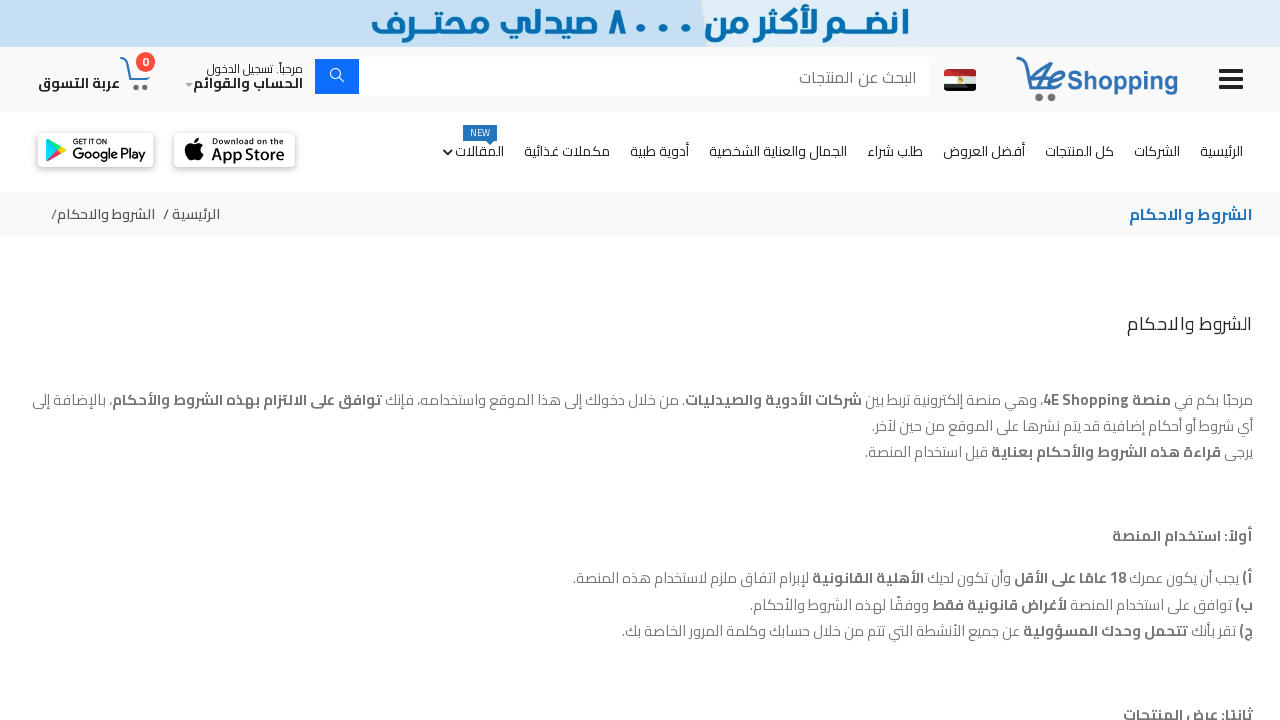